Navigates to Mars news page and waits for news content to load, verifying the presence of news articles

Starting URL: https://data-class-mars.s3.amazonaws.com/Mars/index.html

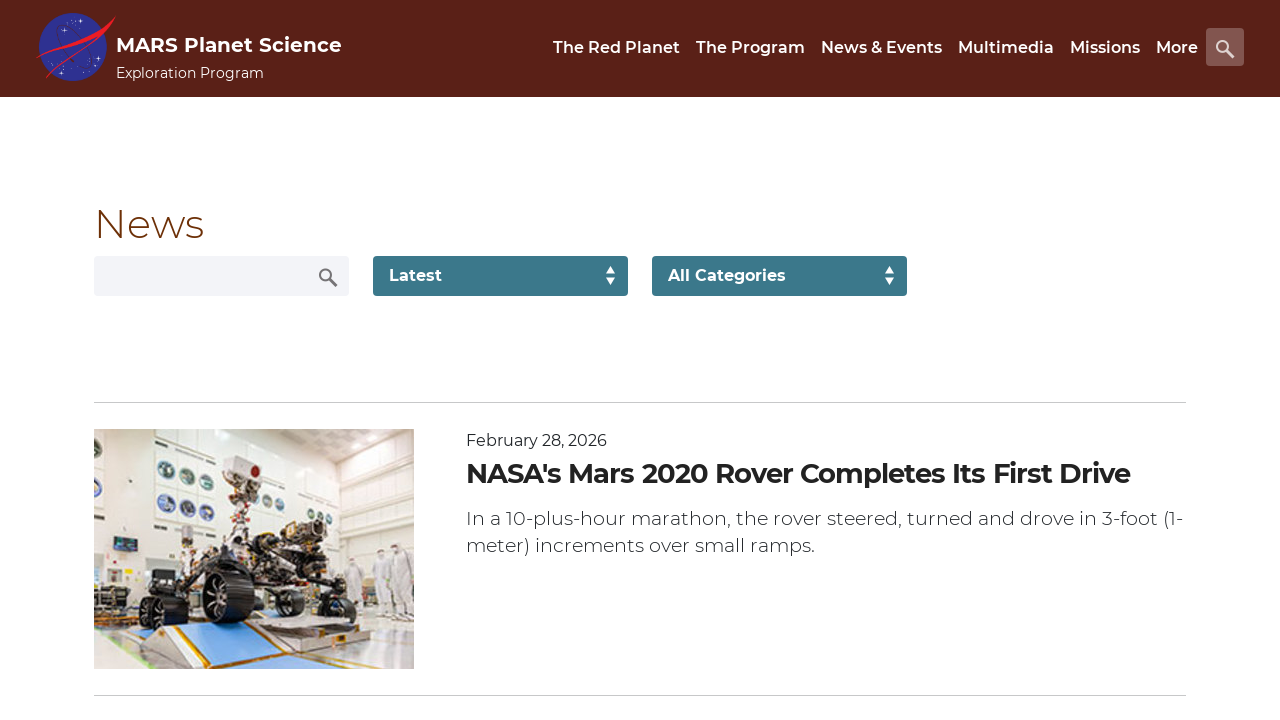

Navigated to Mars news page
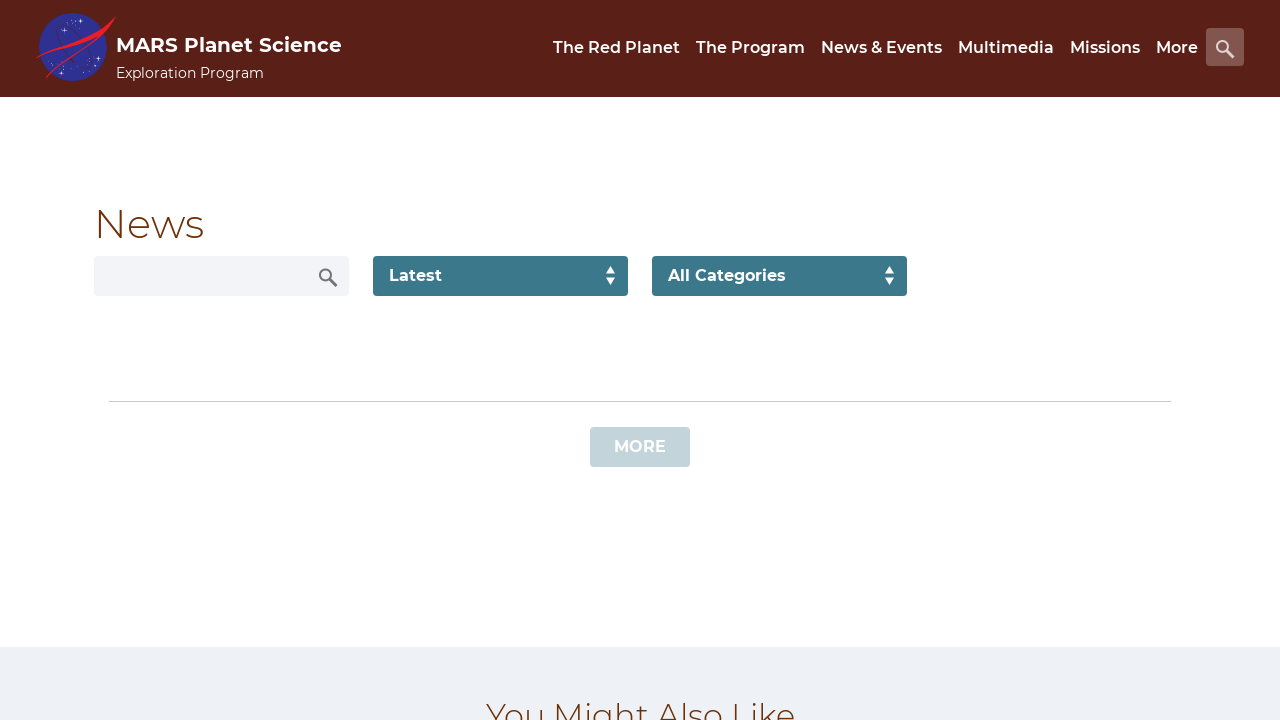

News content container loaded
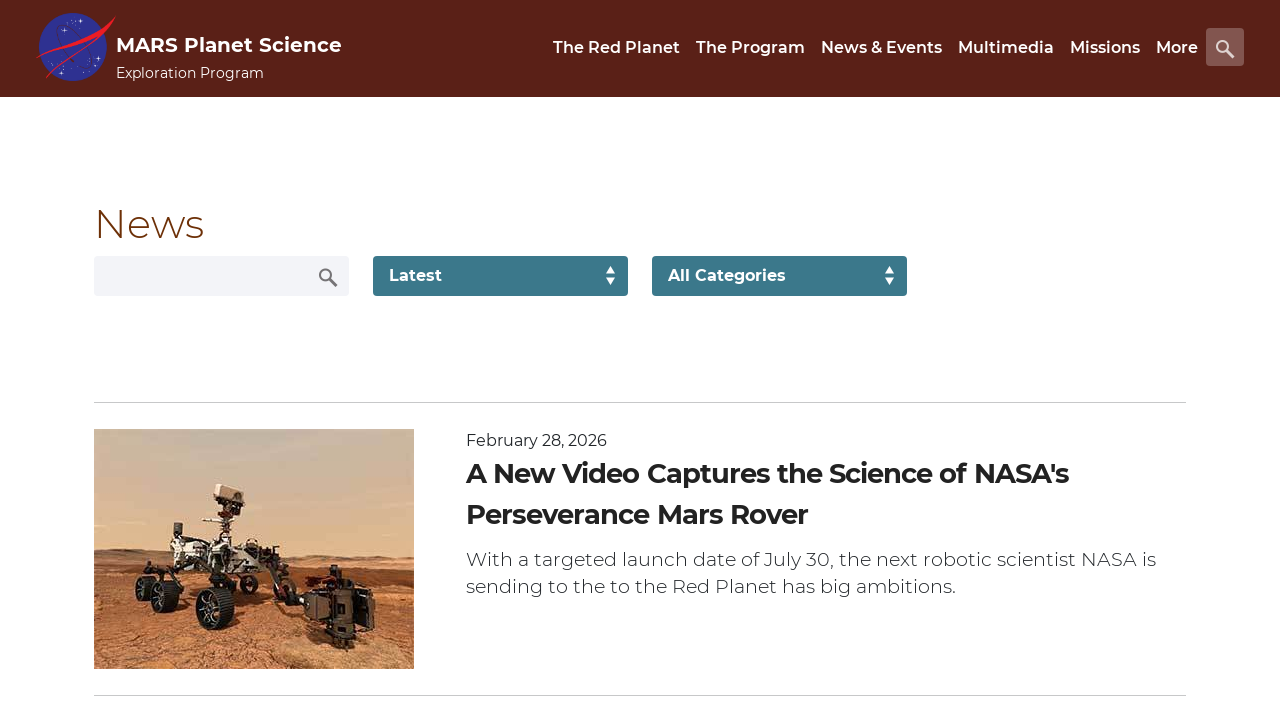

News title element is present
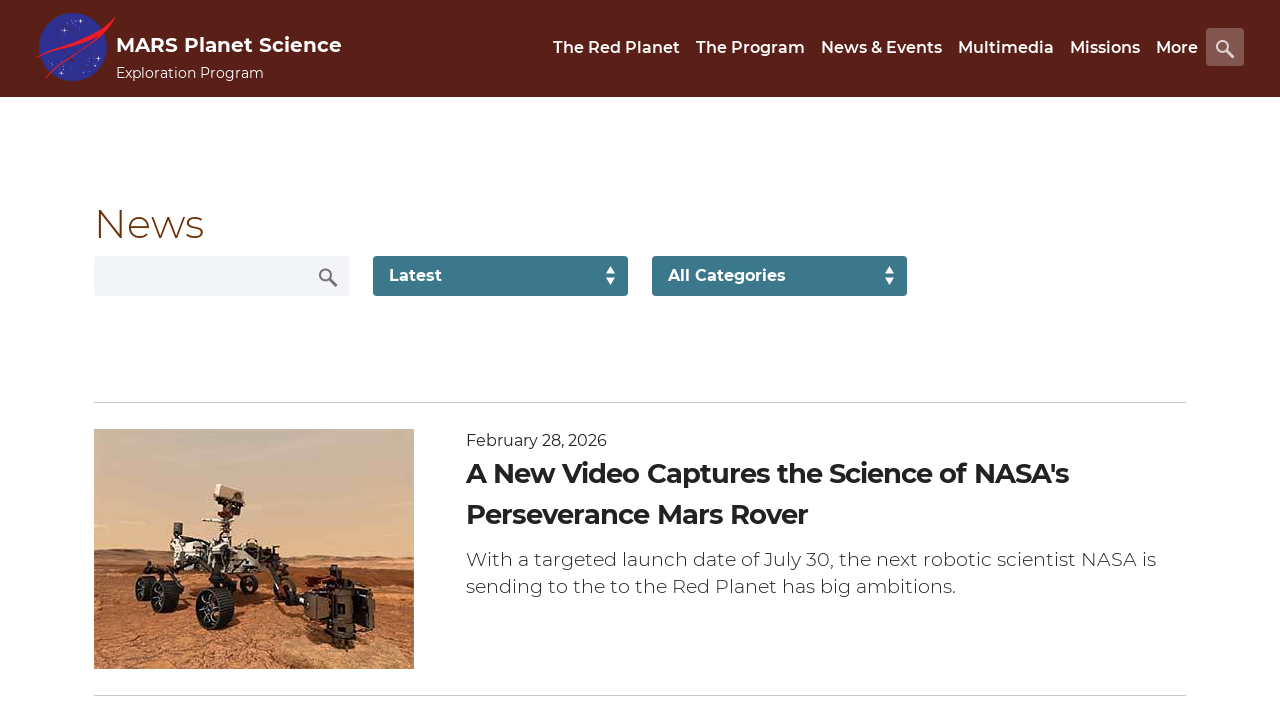

Article teaser body element is present
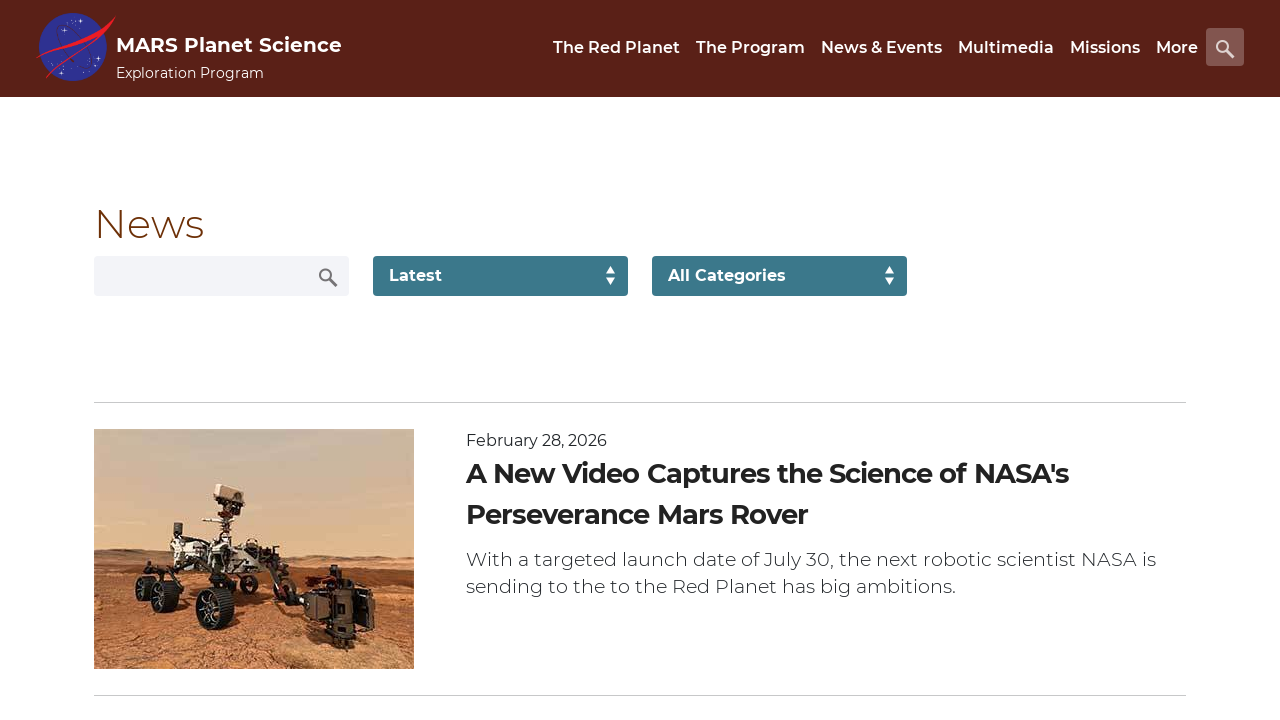

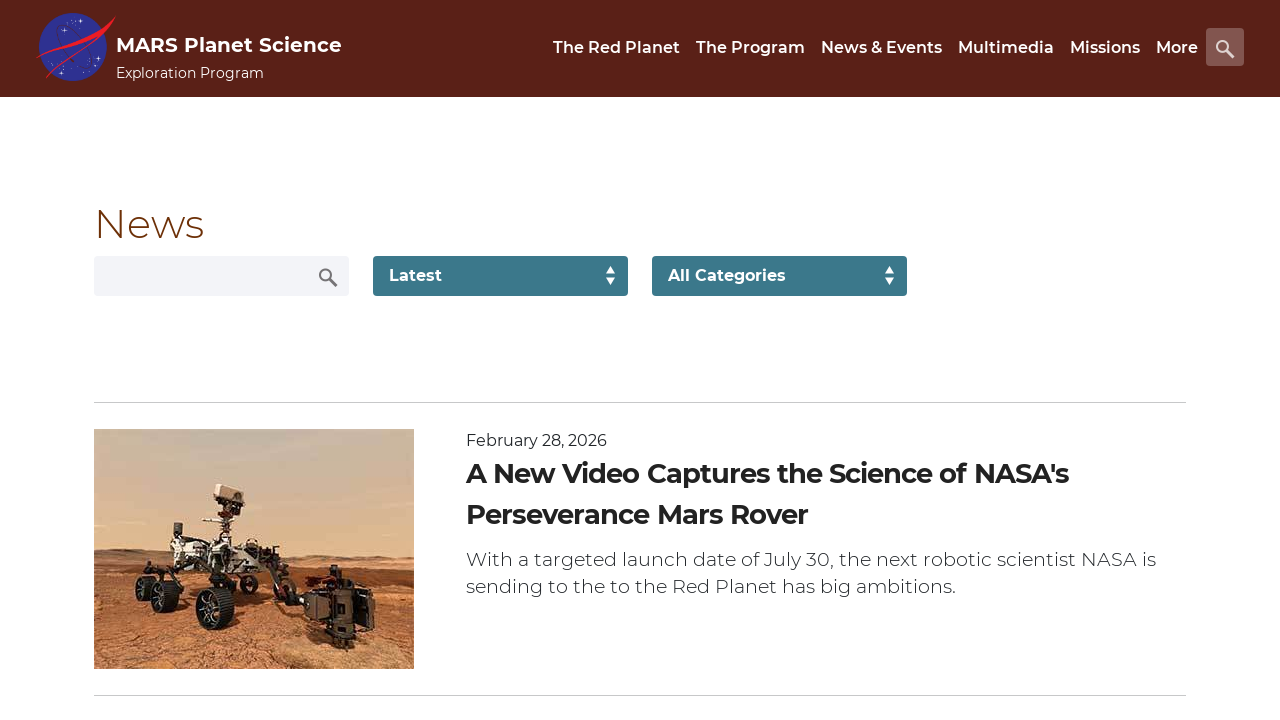